Tests custom wait condition by checking if an element has specific class attributes on an e-commerce page

Starting URL: https://rahulshettyacademy.com/seleniumPractise/#/

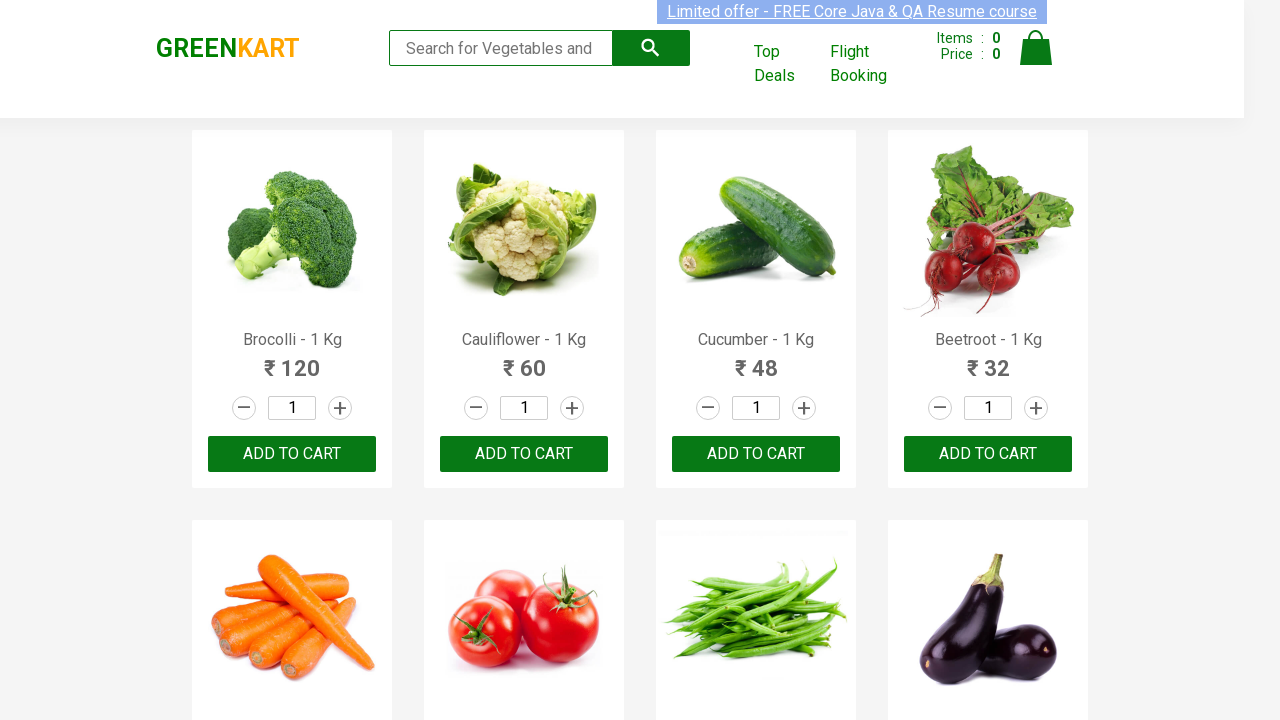

Waited for products container to be present on e-commerce page
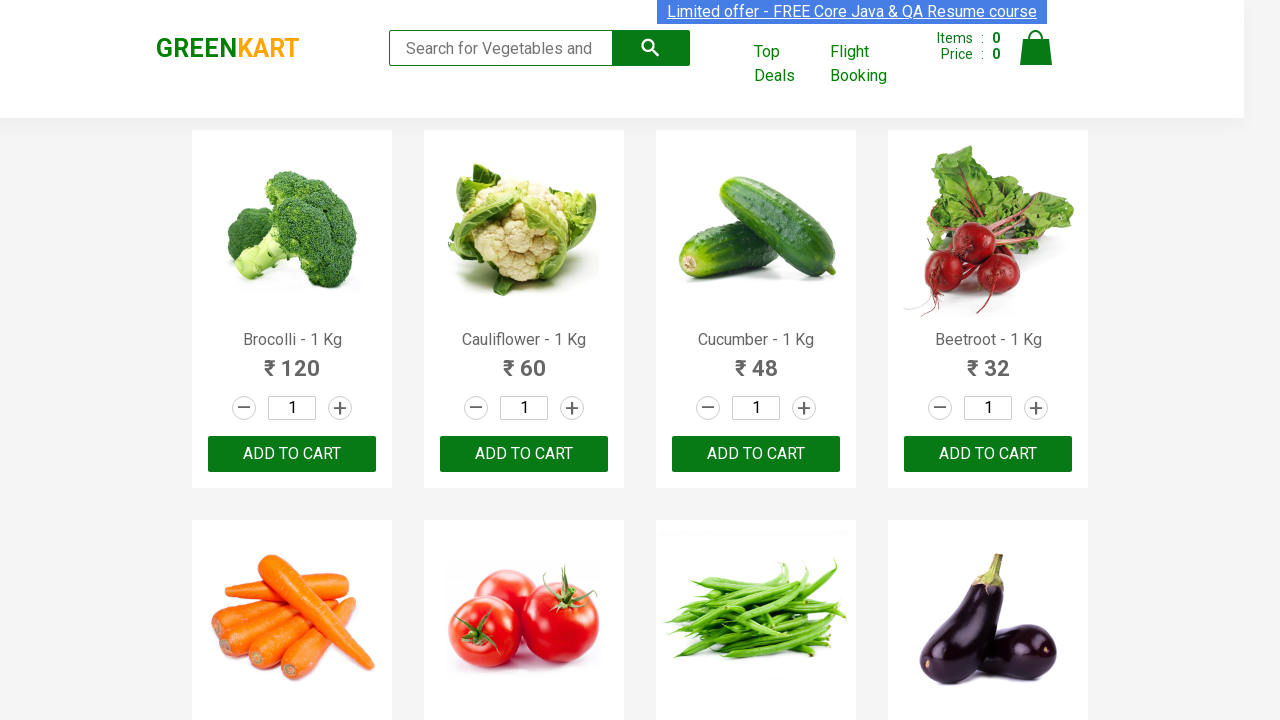

Located the products div element
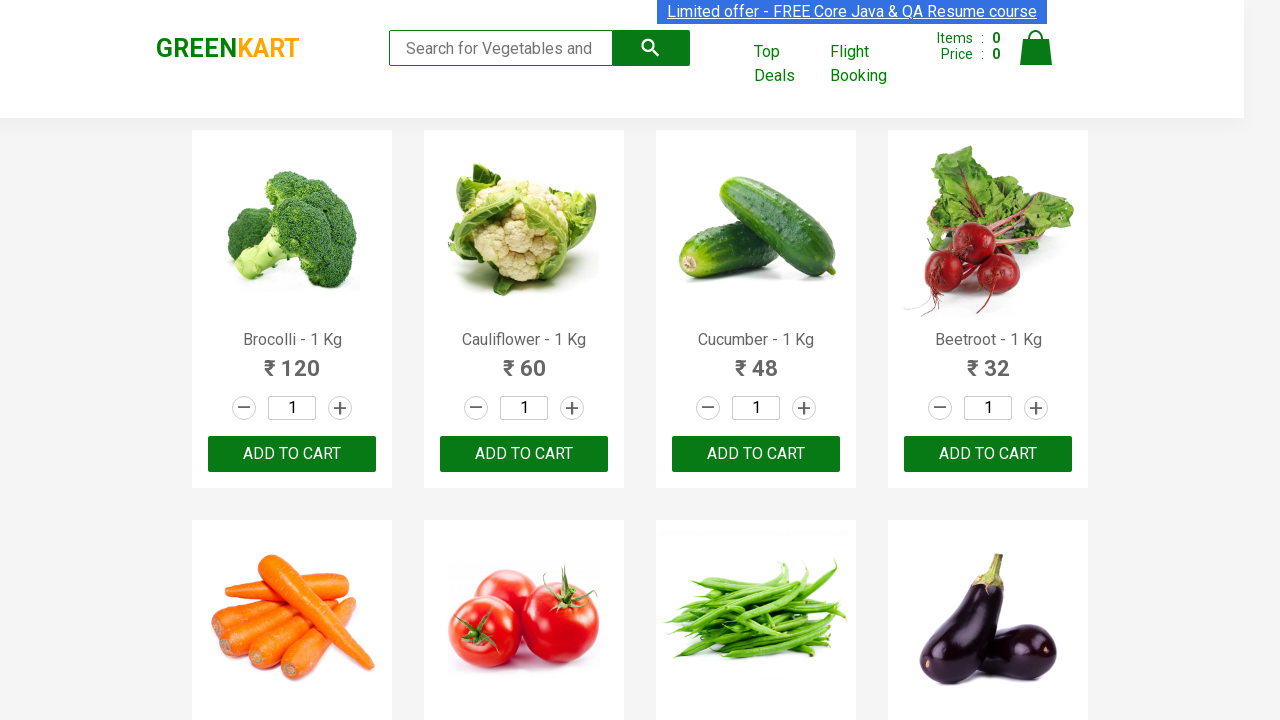

Verified products element contains 'products' class attribute
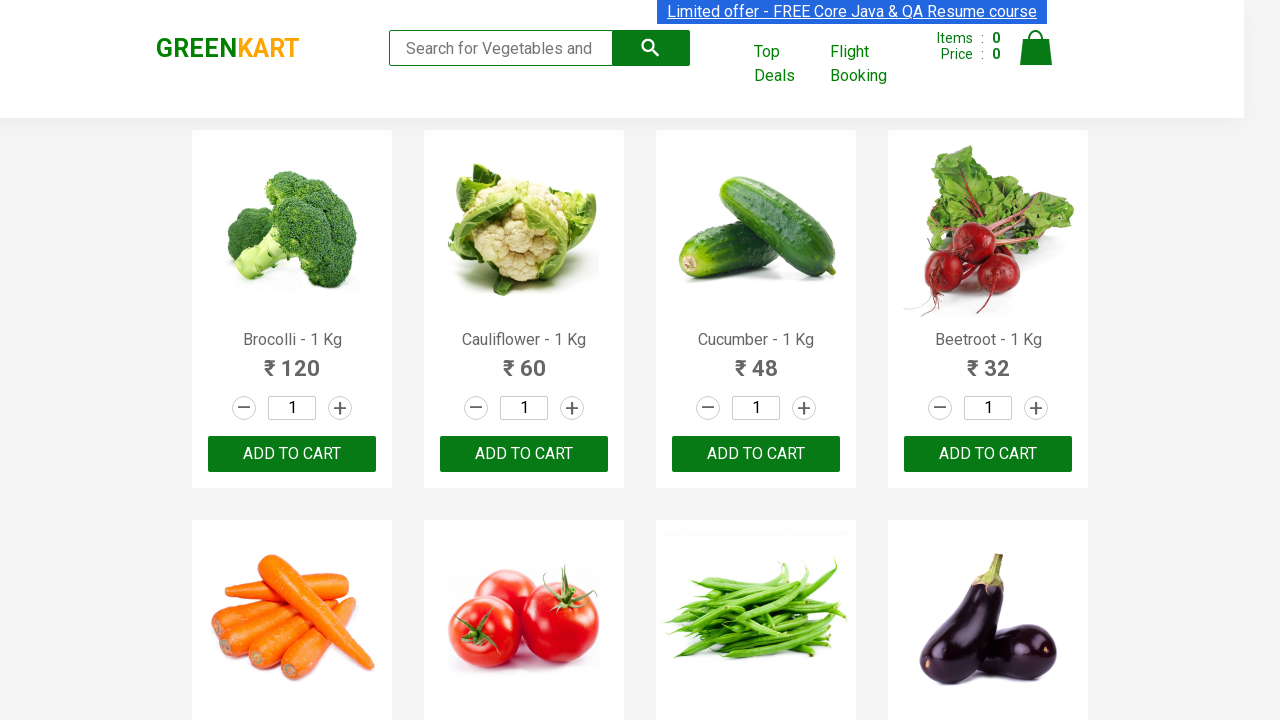

Confirmed that 'doesnotexist' class is not present in products element (expected failure)
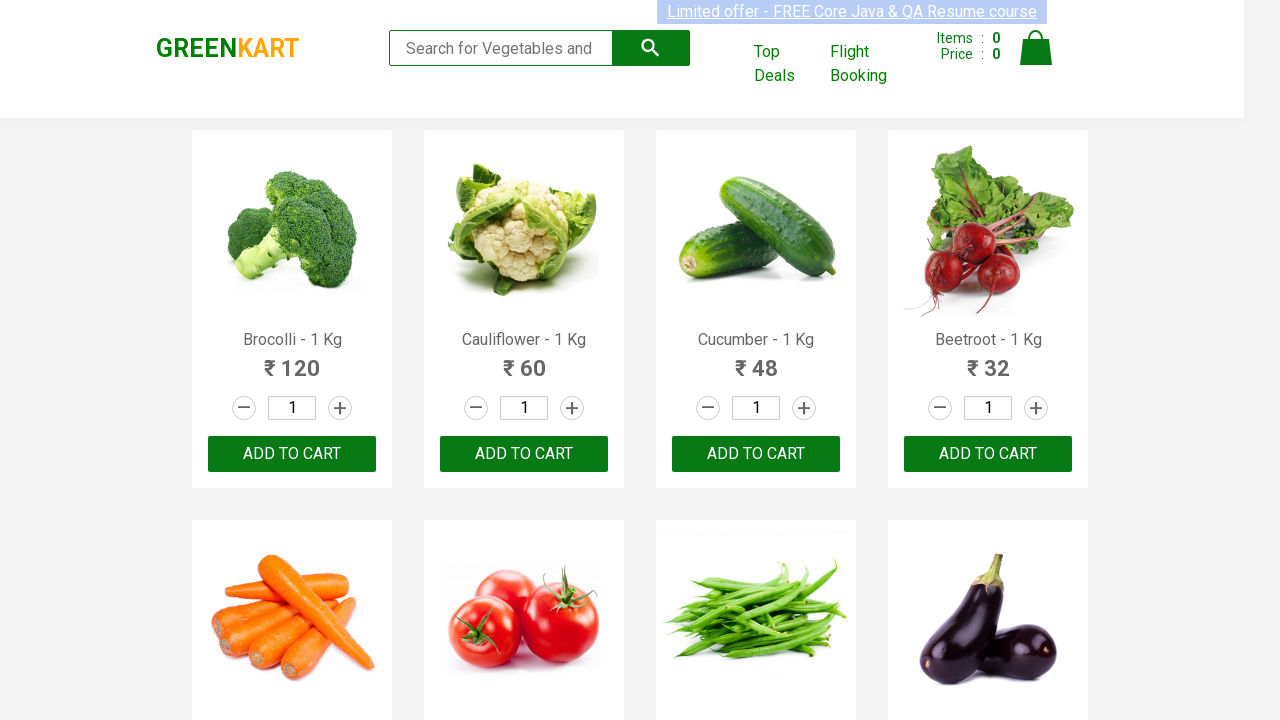

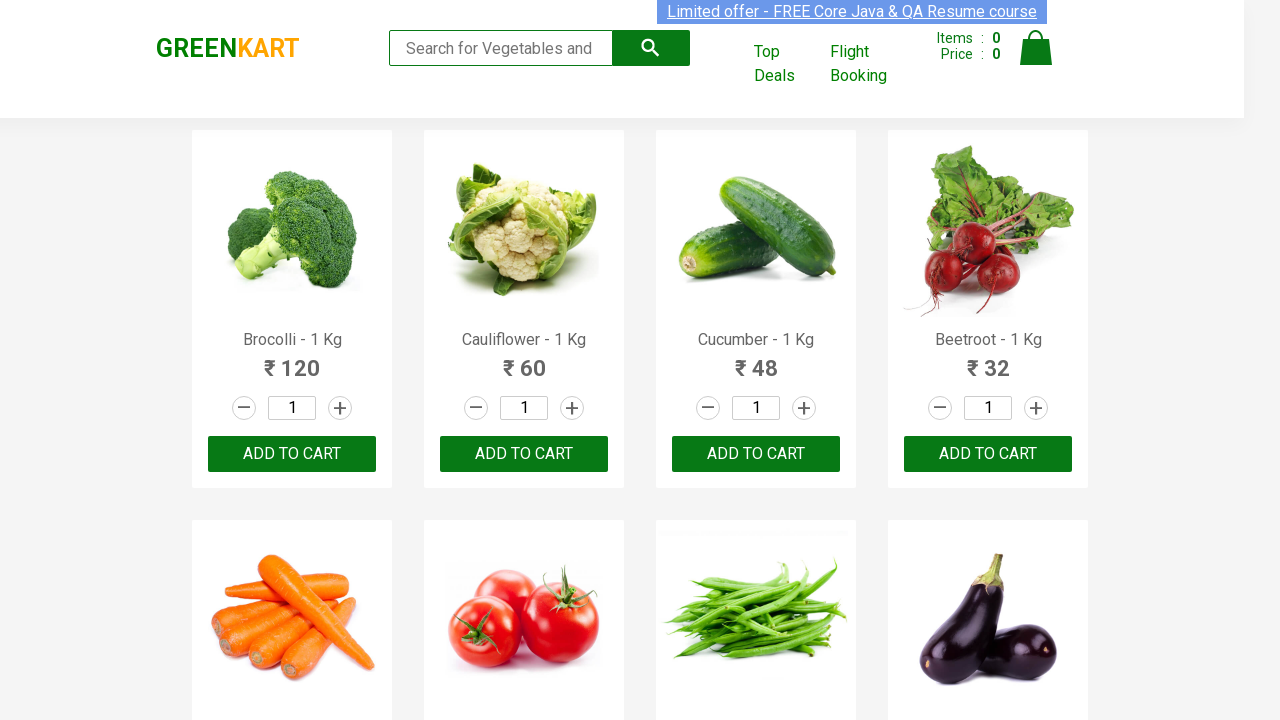